Navigates to GeeksforGeeks website and waits for the page to load

Starting URL: https://www.geeksforgeeks.org

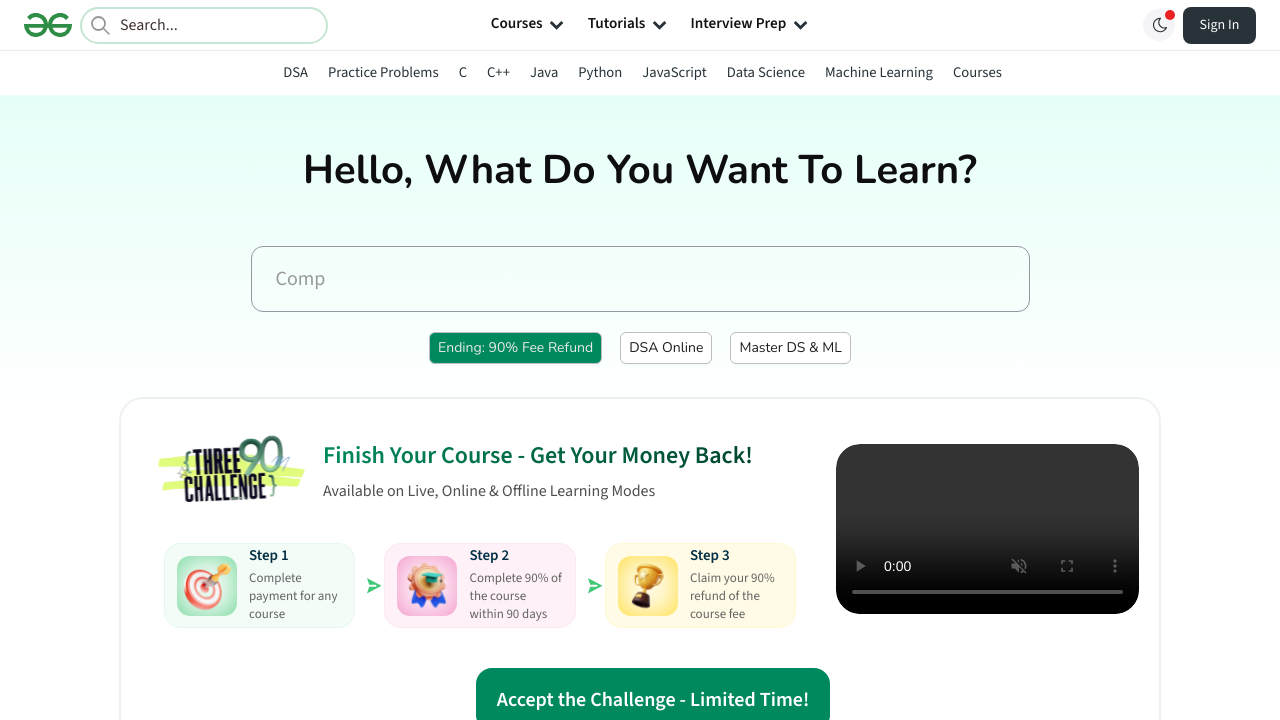

Navigated to GeeksforGeeks website
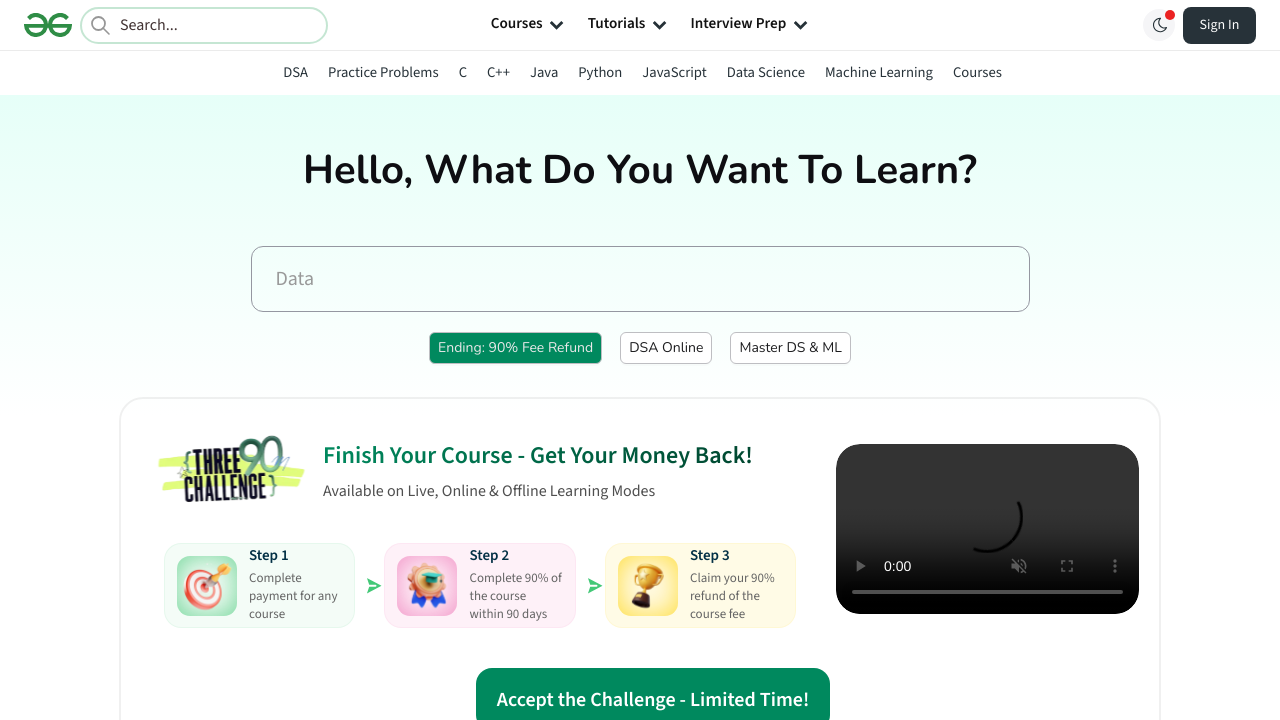

Page reached networkidle state
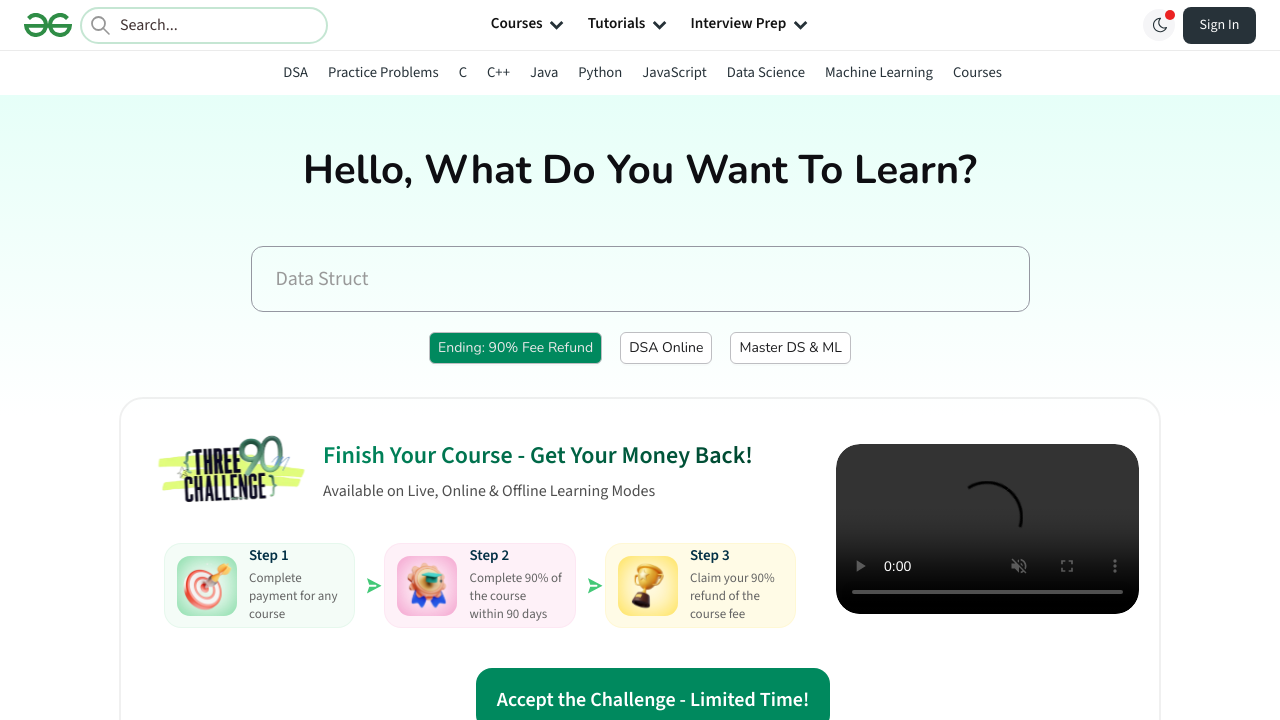

Body element is present and page has fully loaded
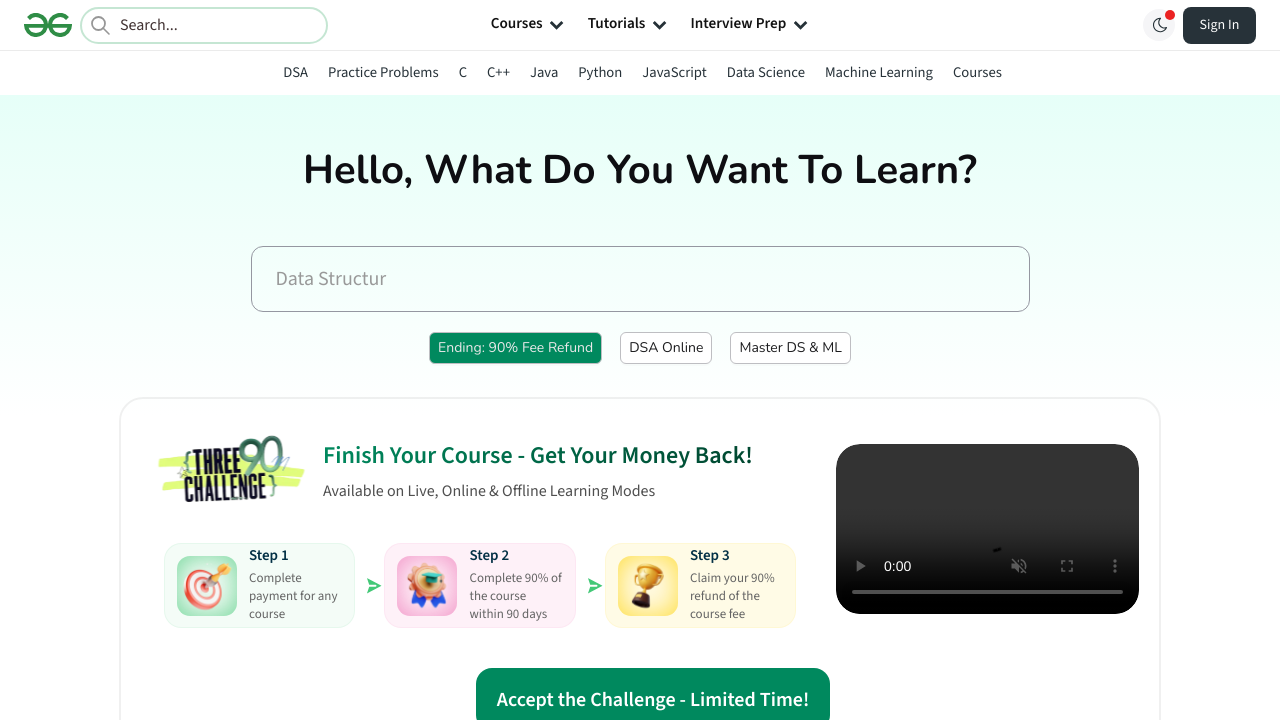

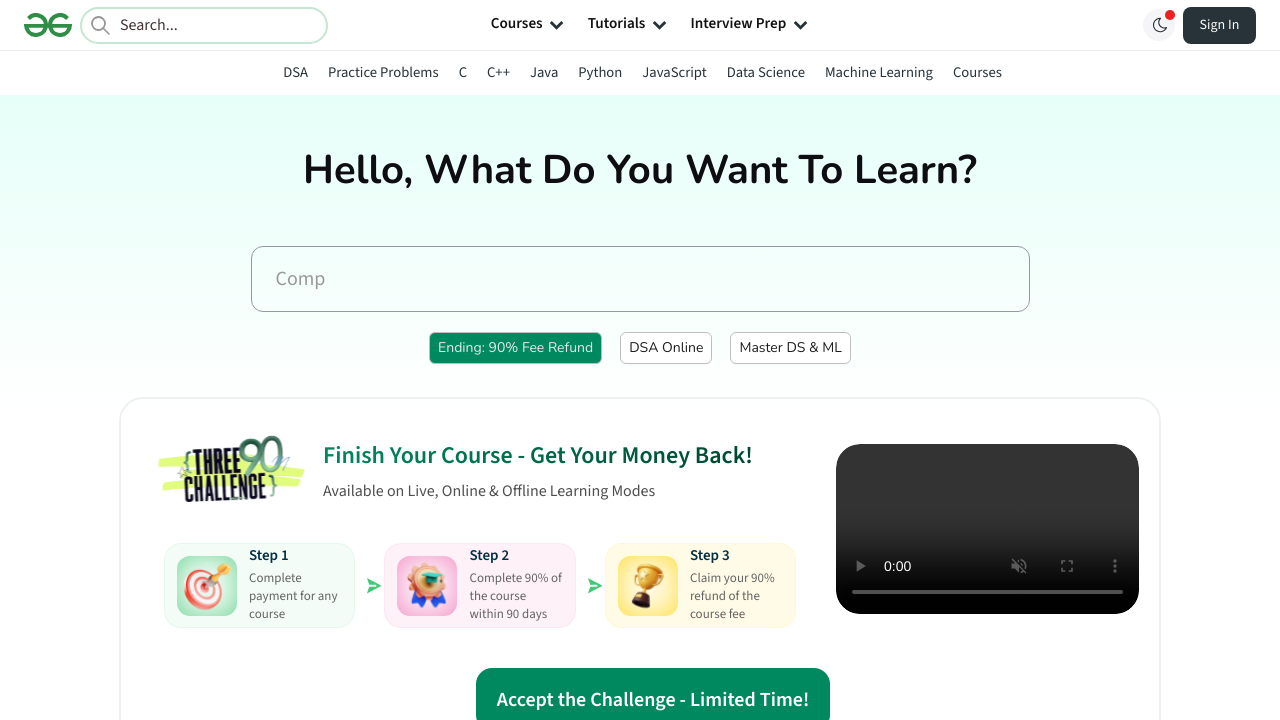